Tests marking all todo items as completed using the toggle-all checkbox

Starting URL: https://demo.playwright.dev/todomvc

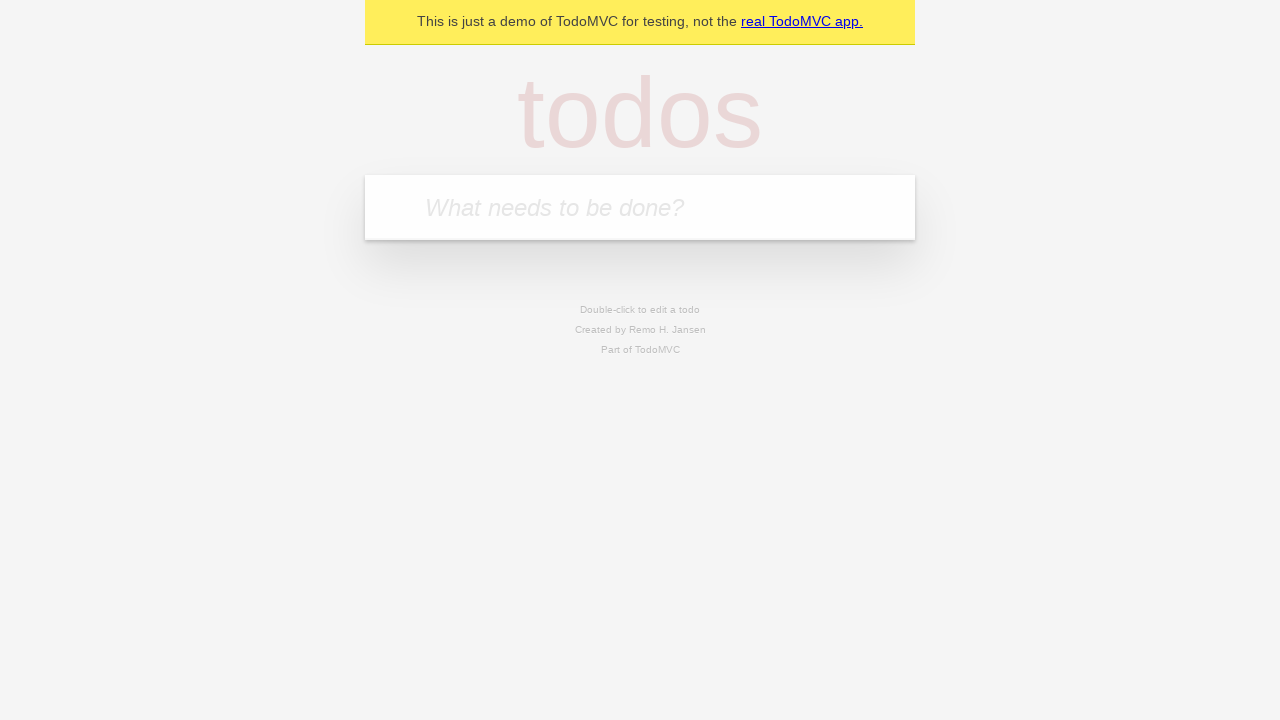

Filled todo input with 'buy some cheese' on internal:attr=[placeholder="What needs to be done?"i]
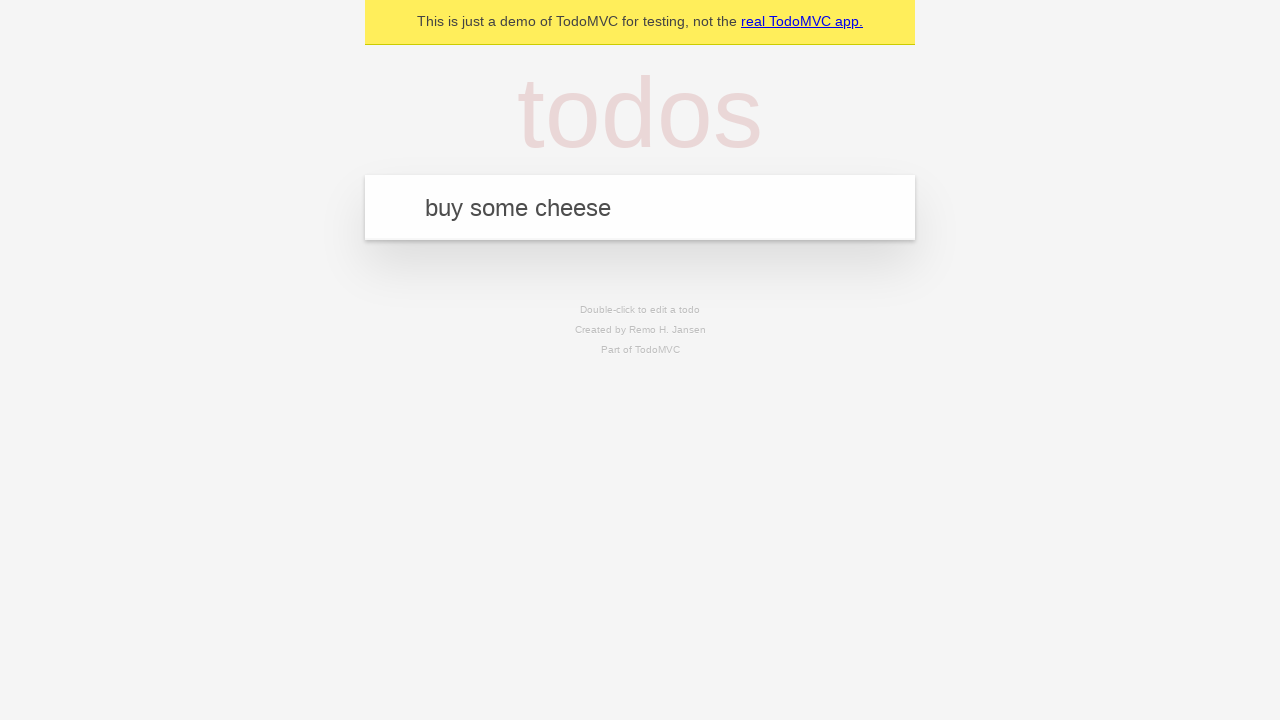

Pressed Enter to add todo item 'buy some cheese' on internal:attr=[placeholder="What needs to be done?"i]
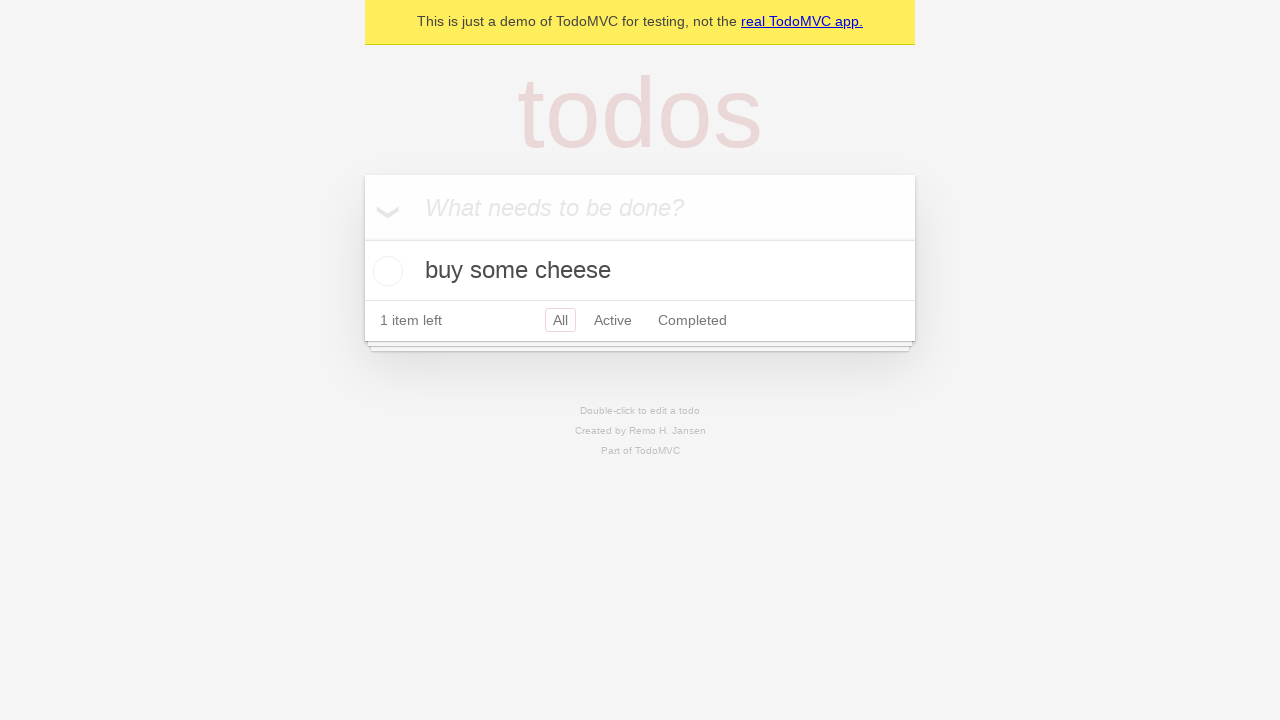

Filled todo input with 'feed the cat' on internal:attr=[placeholder="What needs to be done?"i]
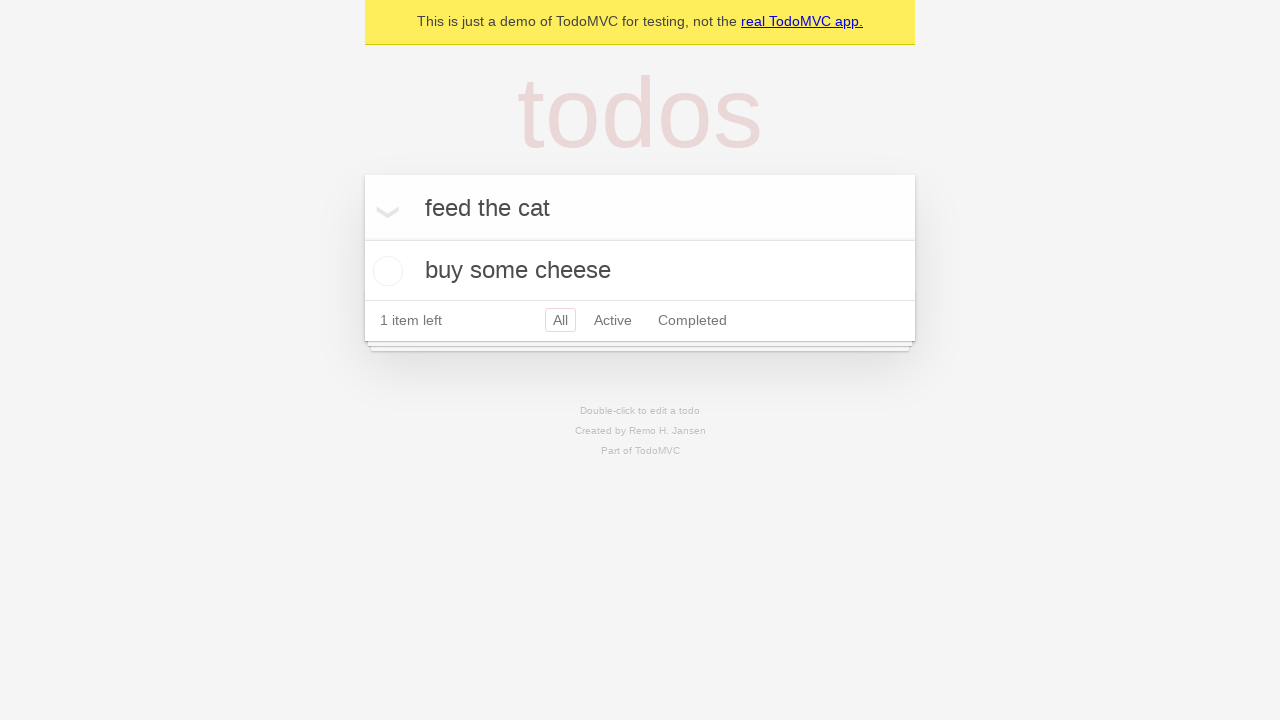

Pressed Enter to add todo item 'feed the cat' on internal:attr=[placeholder="What needs to be done?"i]
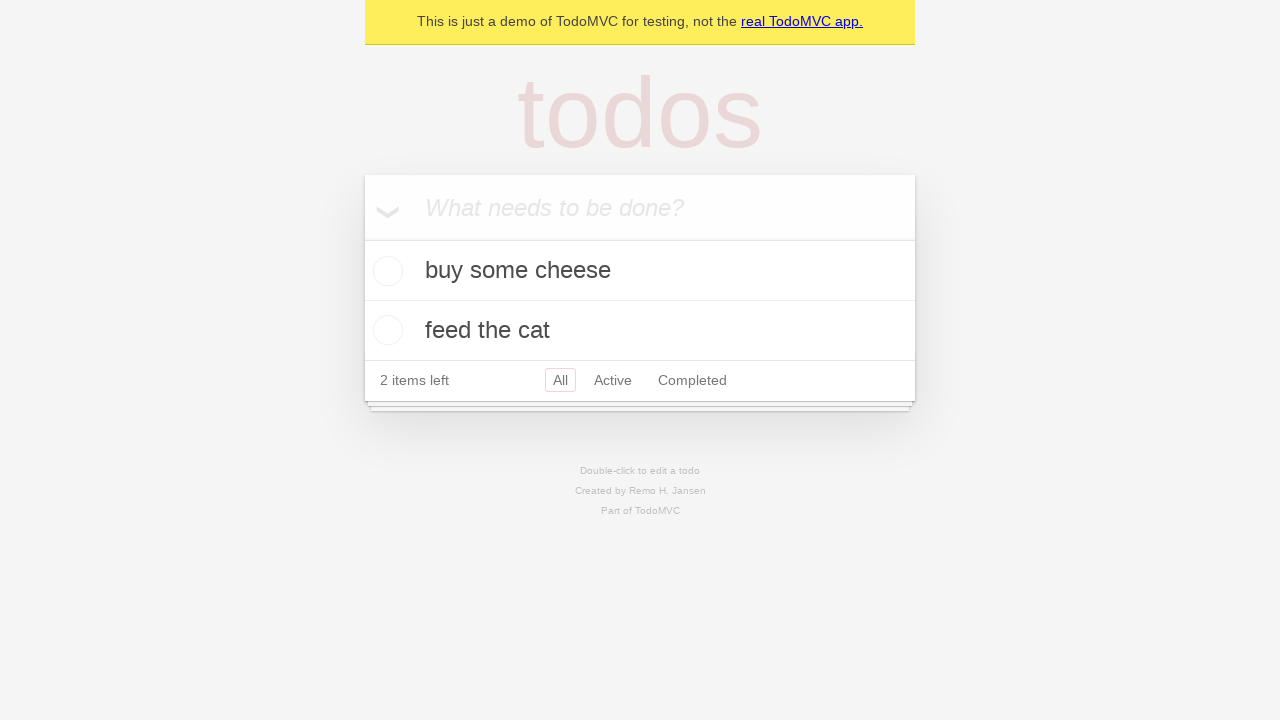

Filled todo input with 'book a doctors appointment' on internal:attr=[placeholder="What needs to be done?"i]
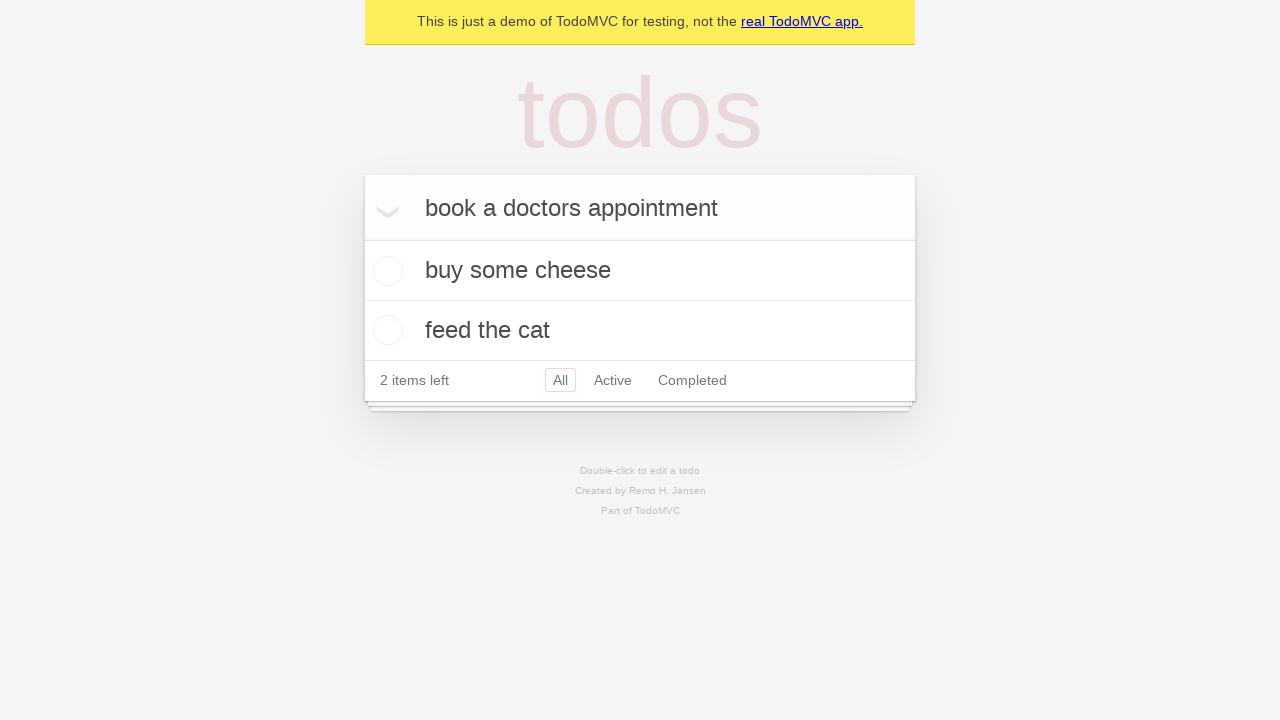

Pressed Enter to add todo item 'book a doctors appointment' on internal:attr=[placeholder="What needs to be done?"i]
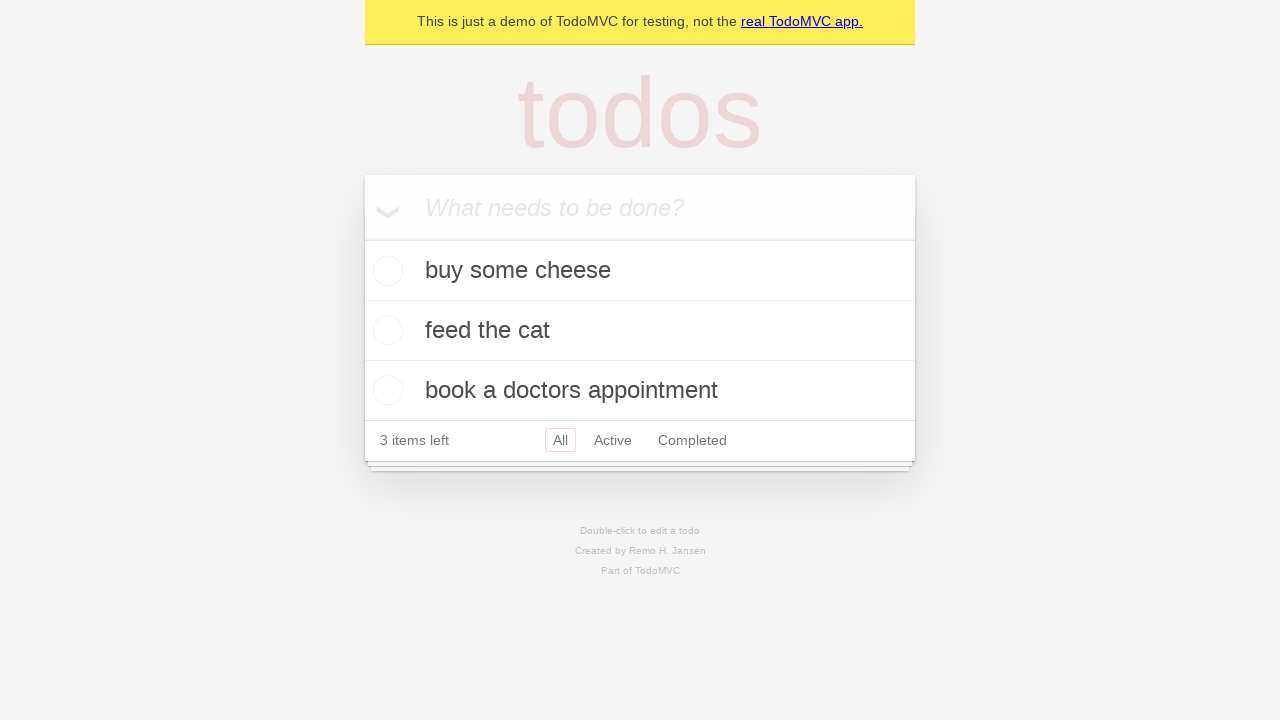

Clicked 'Mark all as complete' checkbox to mark all items as completed at (362, 238) on internal:label="Mark all as complete"i
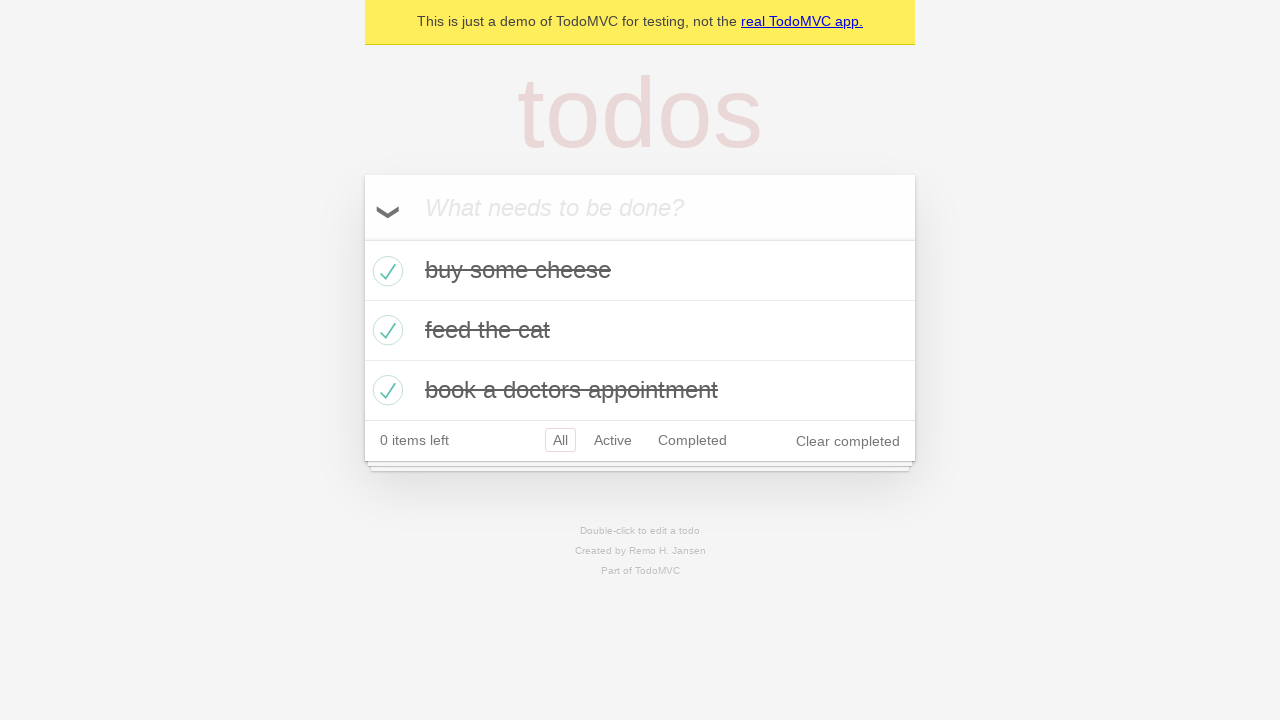

Verified that all todo items have the completed class
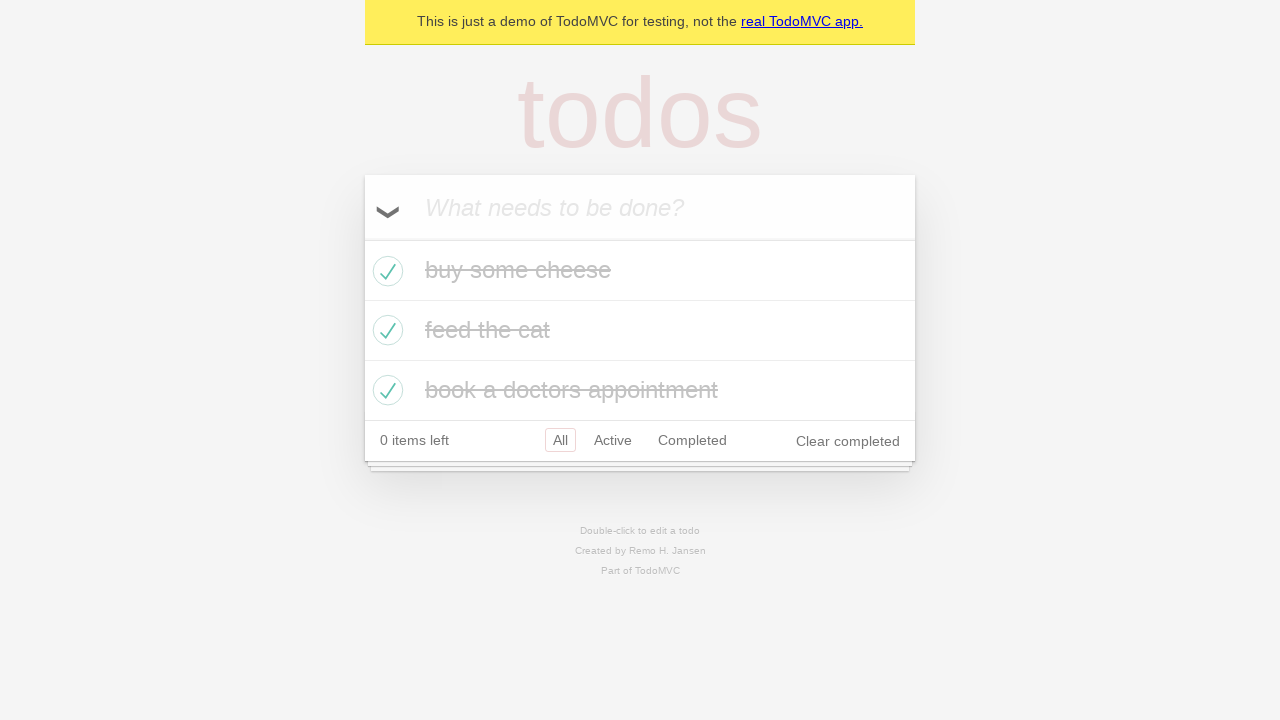

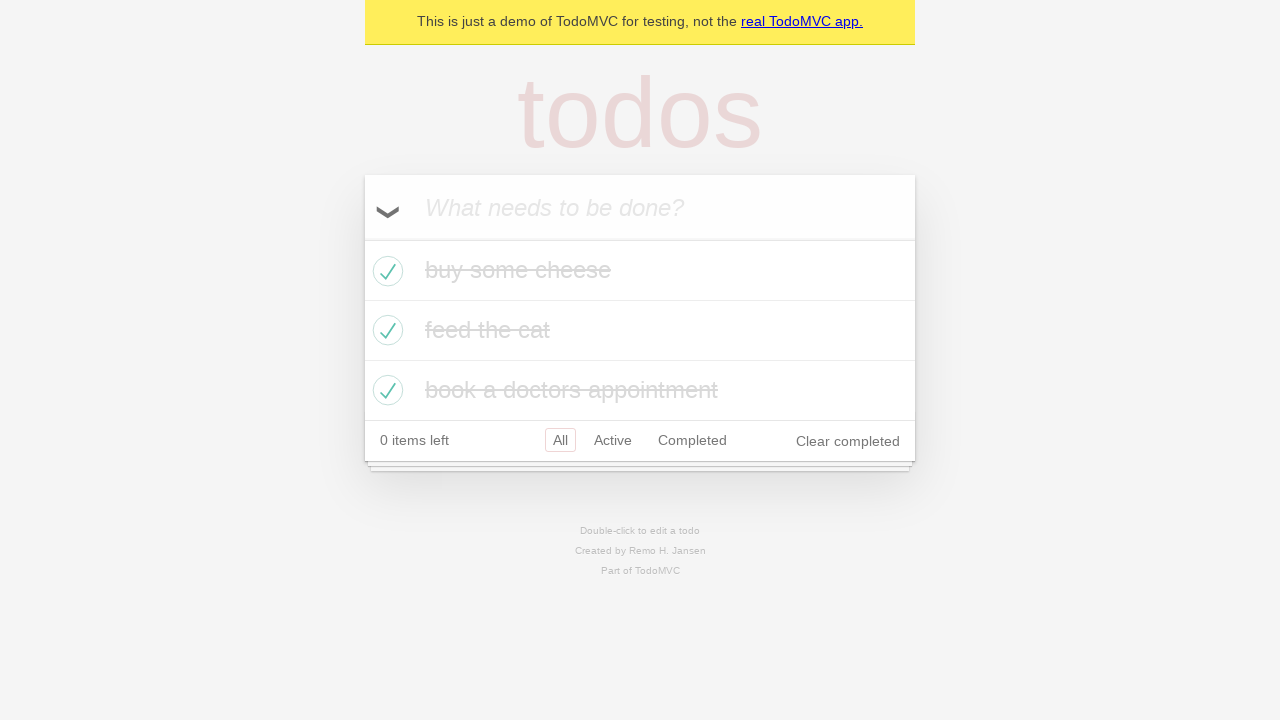